Tests an e-commerce grocery shopping flow by searching for products, adding items to cart, proceeding to checkout, selecting a country, and placing an order

Starting URL: https://rahulshettyacademy.com/seleniumPractise

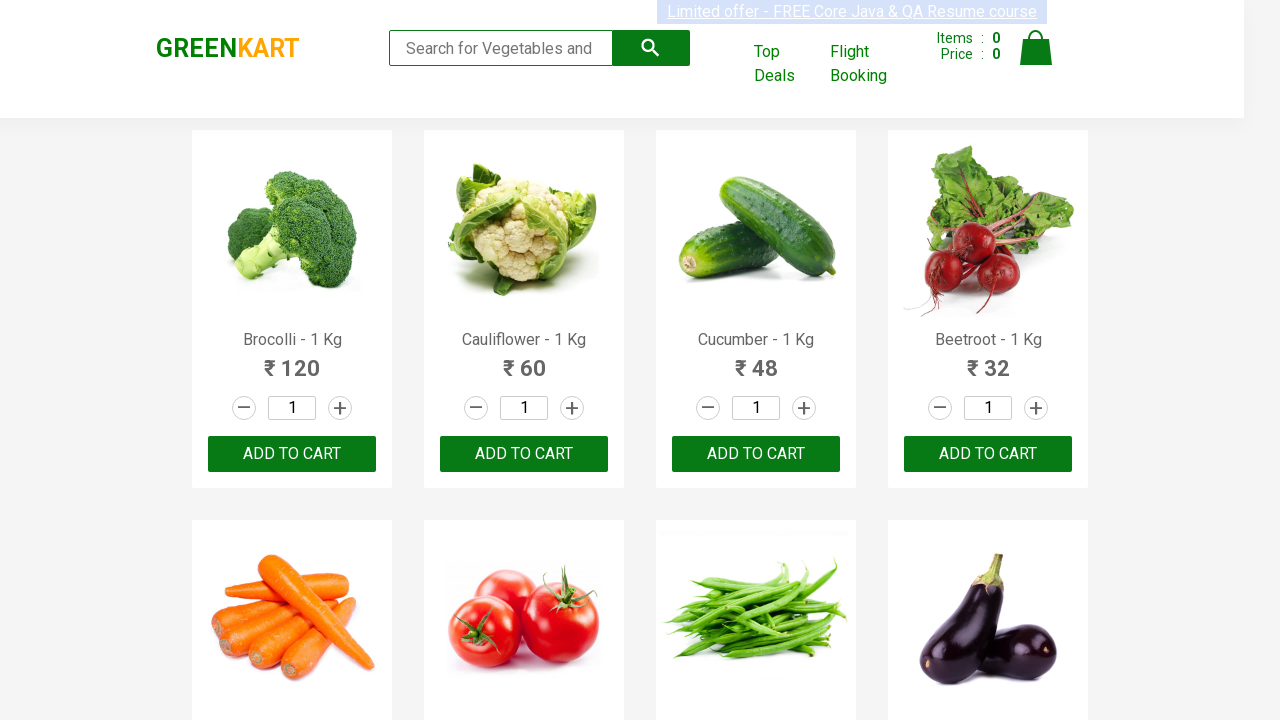

Filled search field with 'ca' to find products on .search-keyword
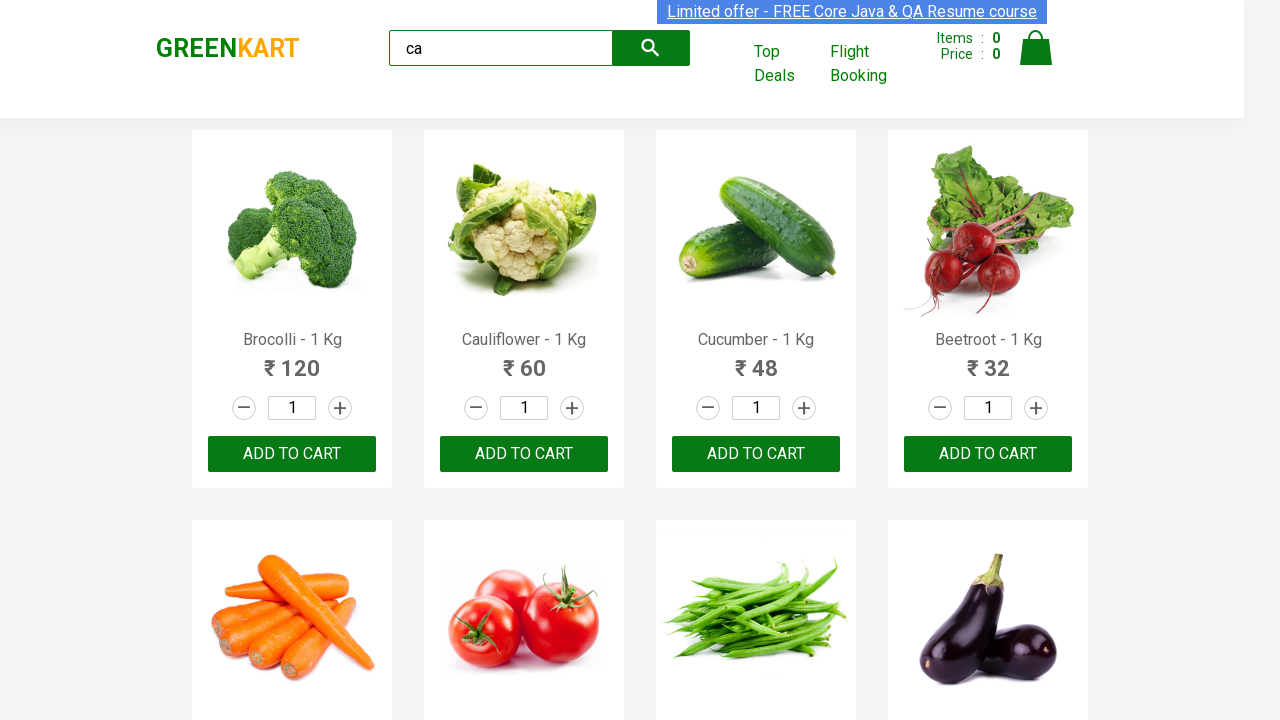

Filtered products loaded and became visible
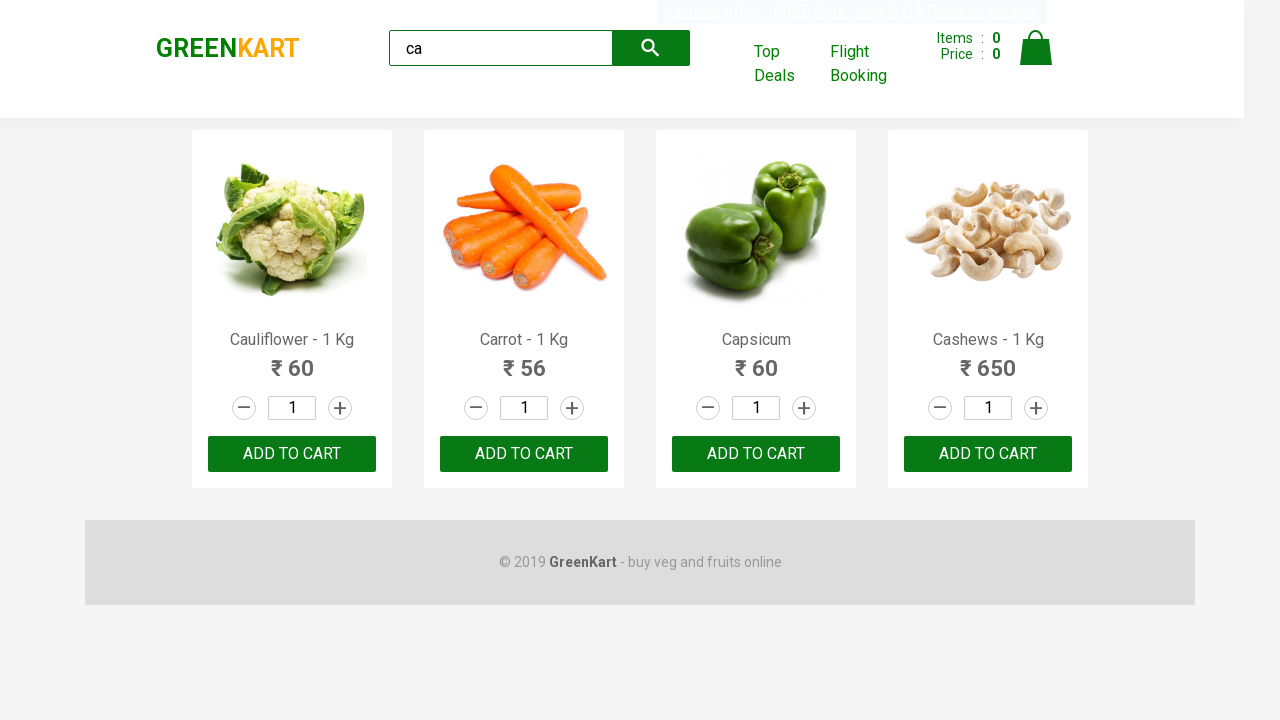

Clicked ADD TO CART on first product at (292, 454) on :nth-child(1) > .product-action > button
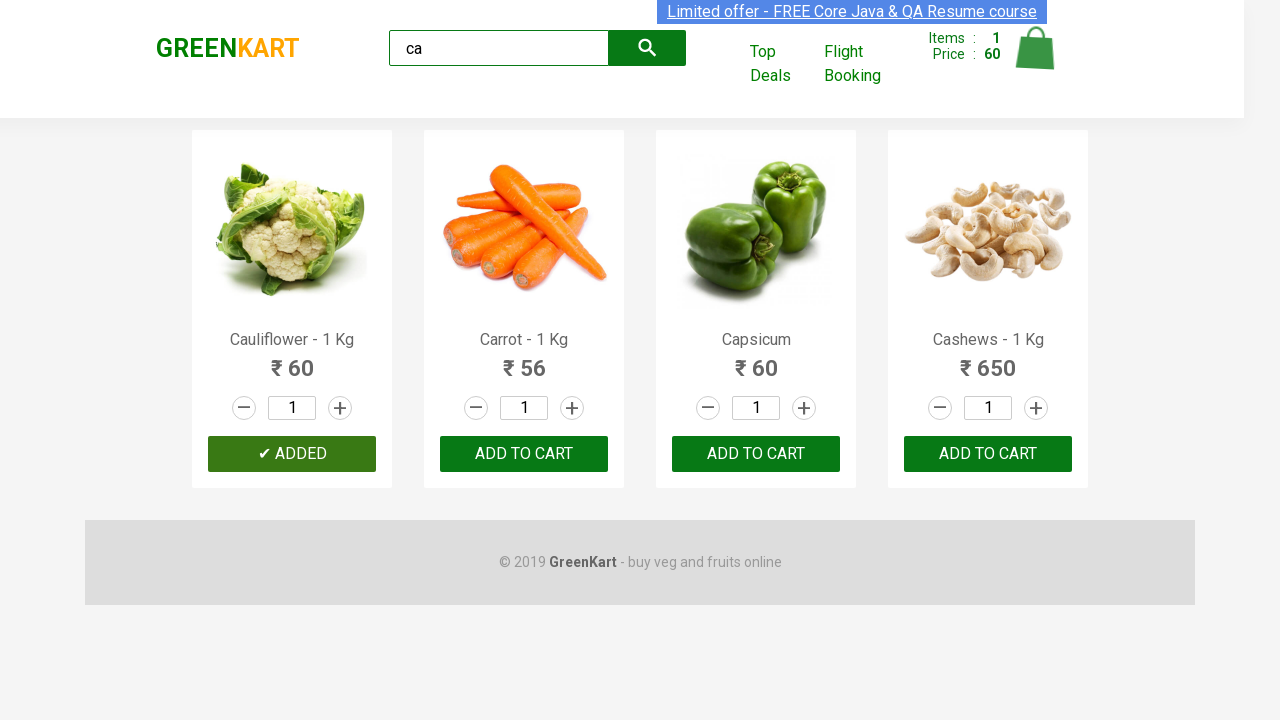

Clicked ADD TO CART on second product at (524, 454) on .products .product >> nth=1 >> button >> internal:has-text="ADD TO CART"i
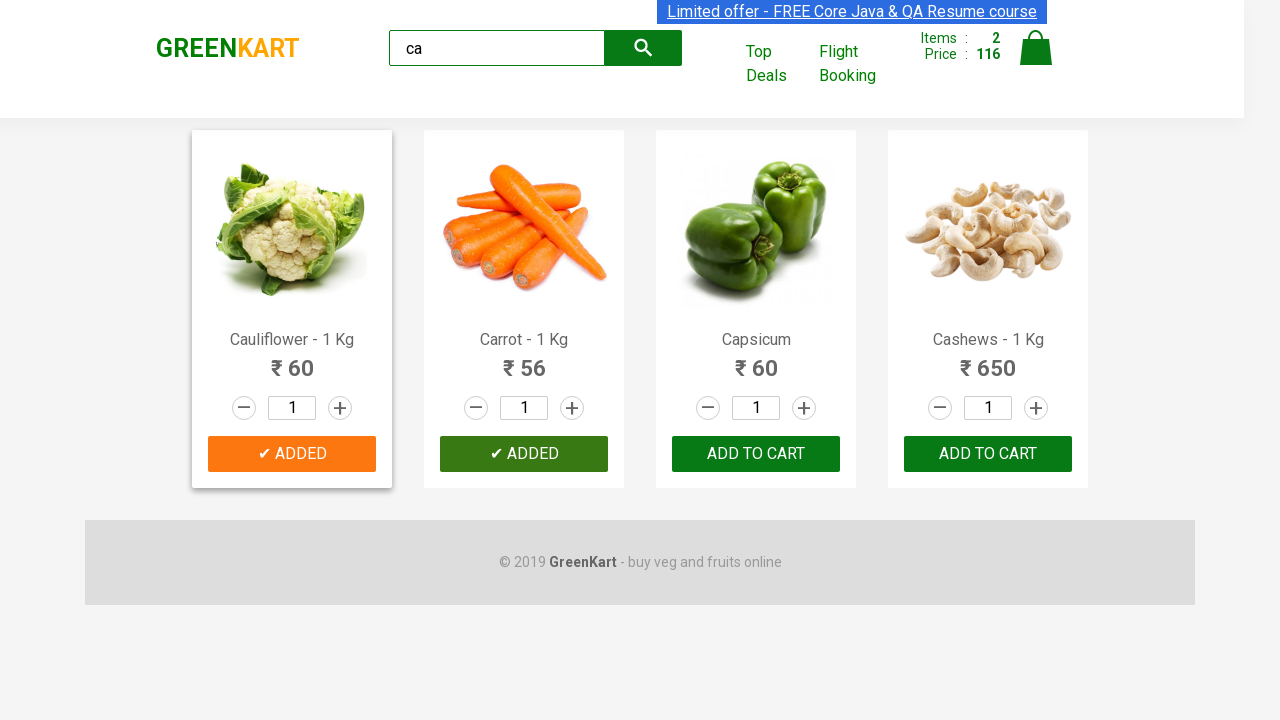

Found and clicked ADD TO CART for Cashews product at (988, 454) on .products .product >> nth=3 >> button
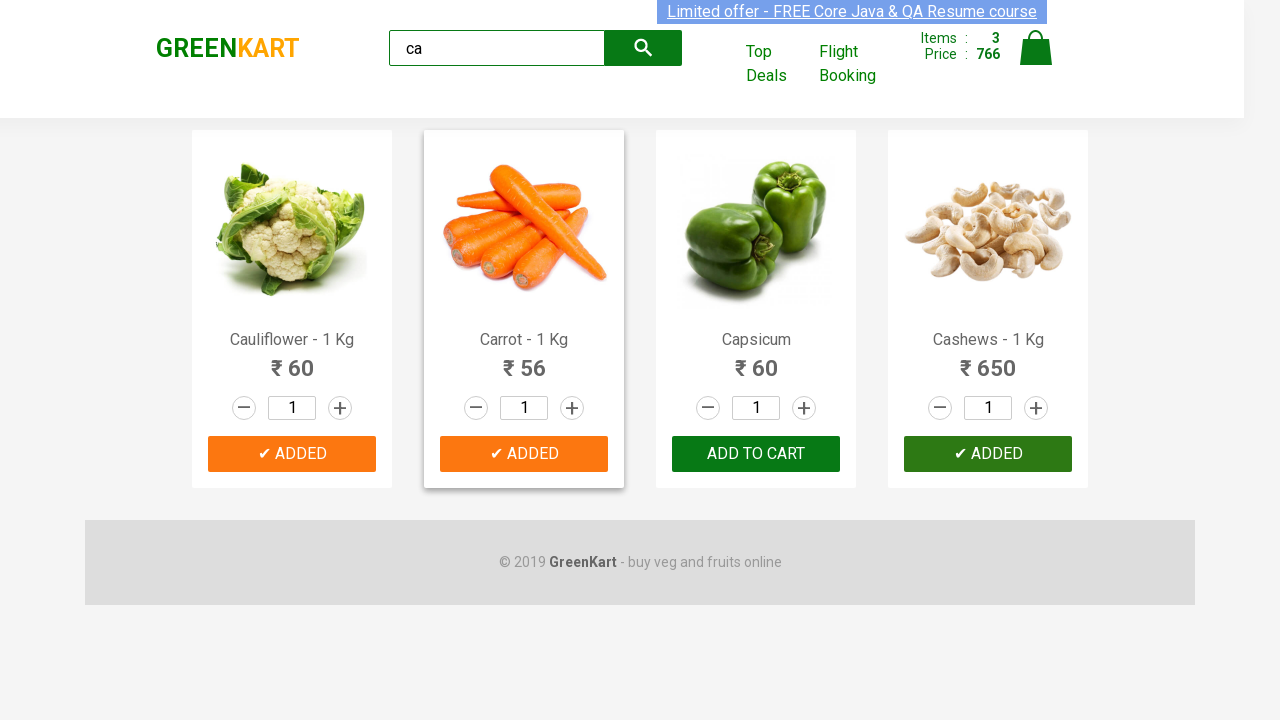

Clicked cart icon to view shopping cart at (1036, 59) on a.cart-icon
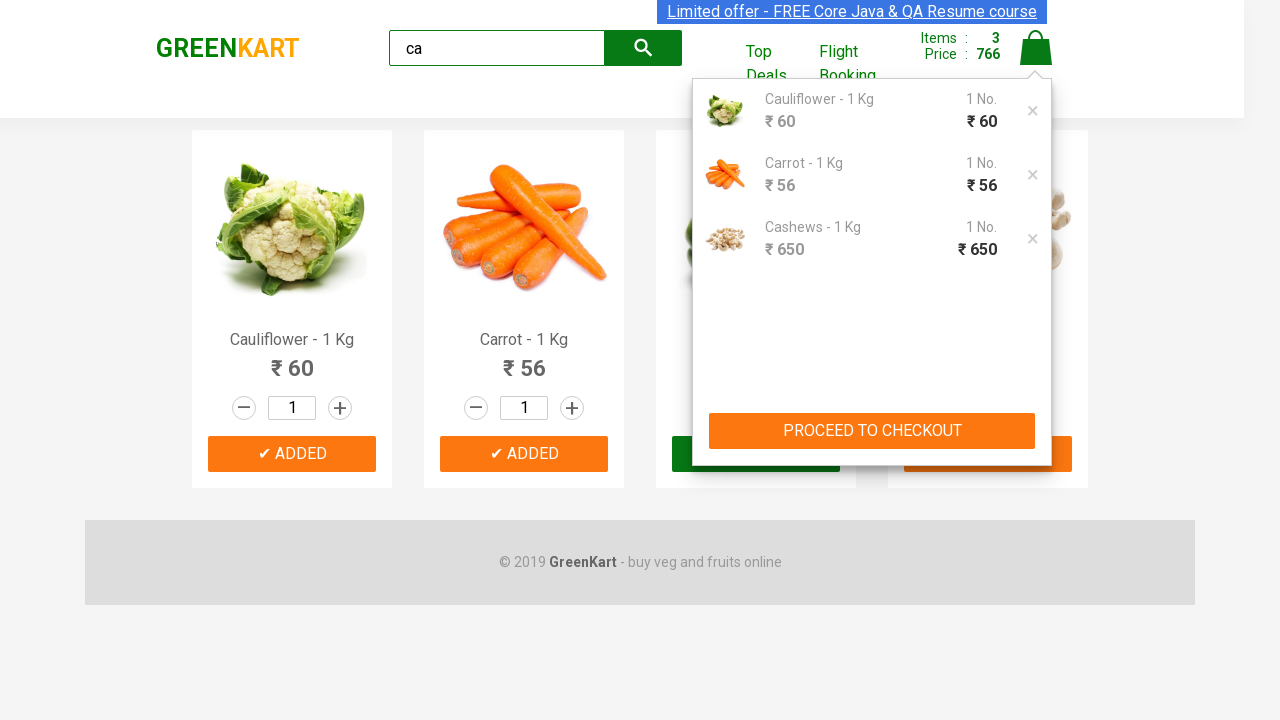

Clicked PROCEED TO CHECKOUT button at (872, 431) on text=PROCEED TO CHECKOUT
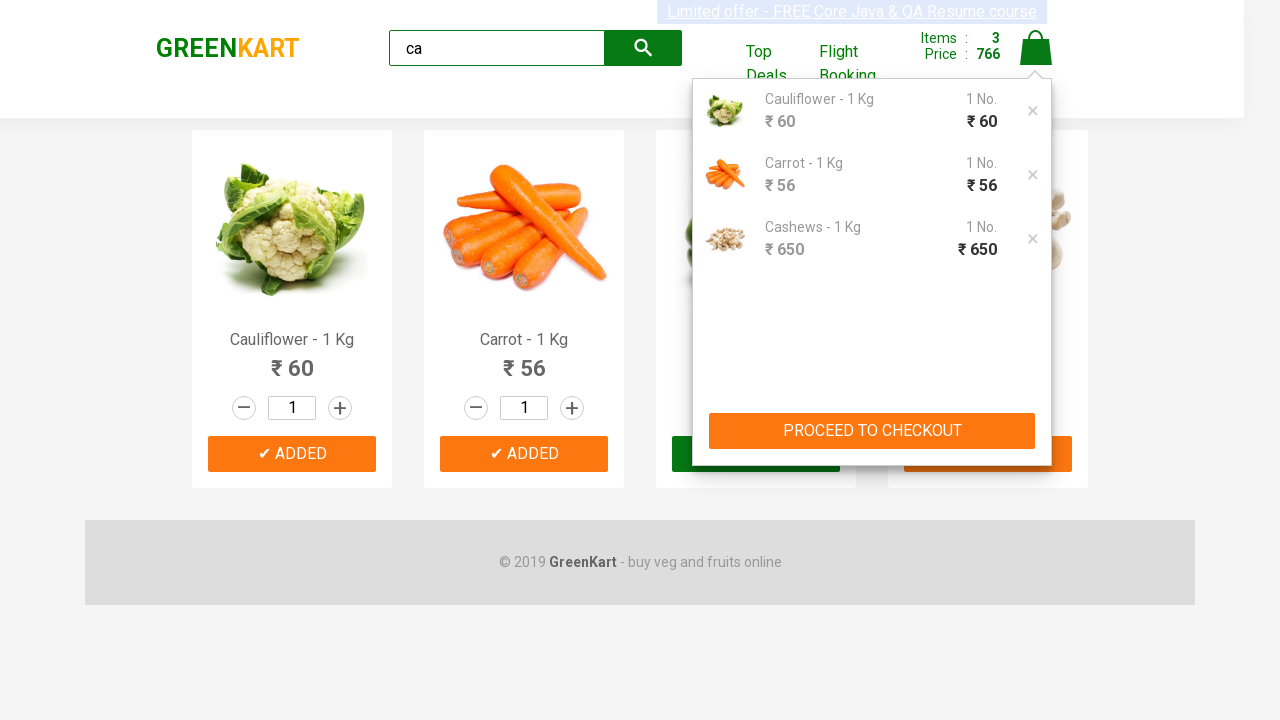

Clicked Place Order button at (1036, 562) on text=Place Order
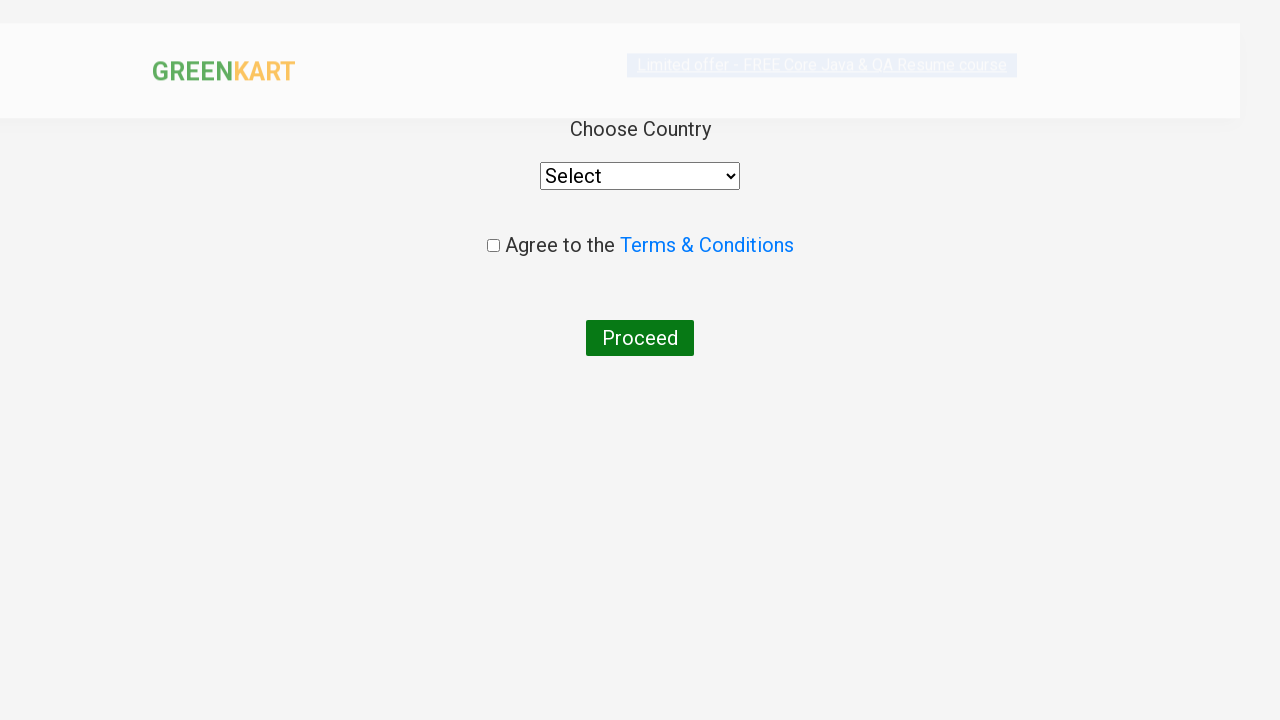

Selected Germany from country dropdown on select
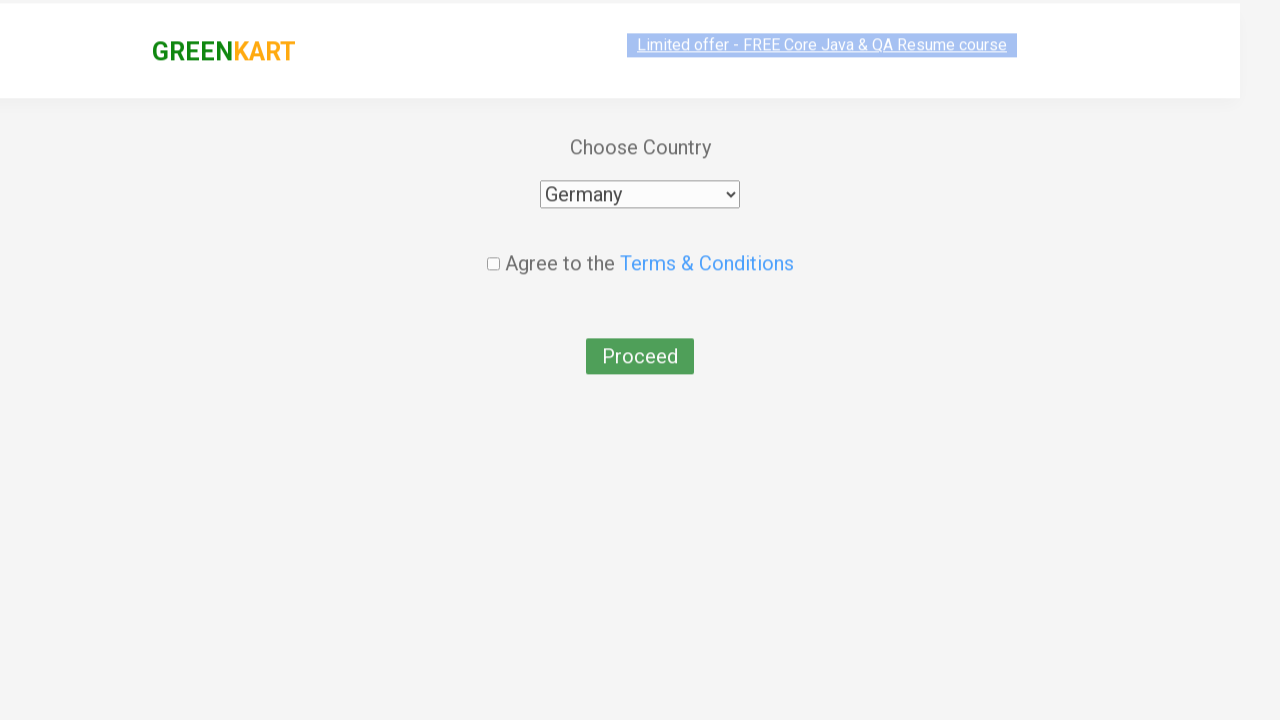

Clicked agreement checkbox at (493, 246) on .chkAgree
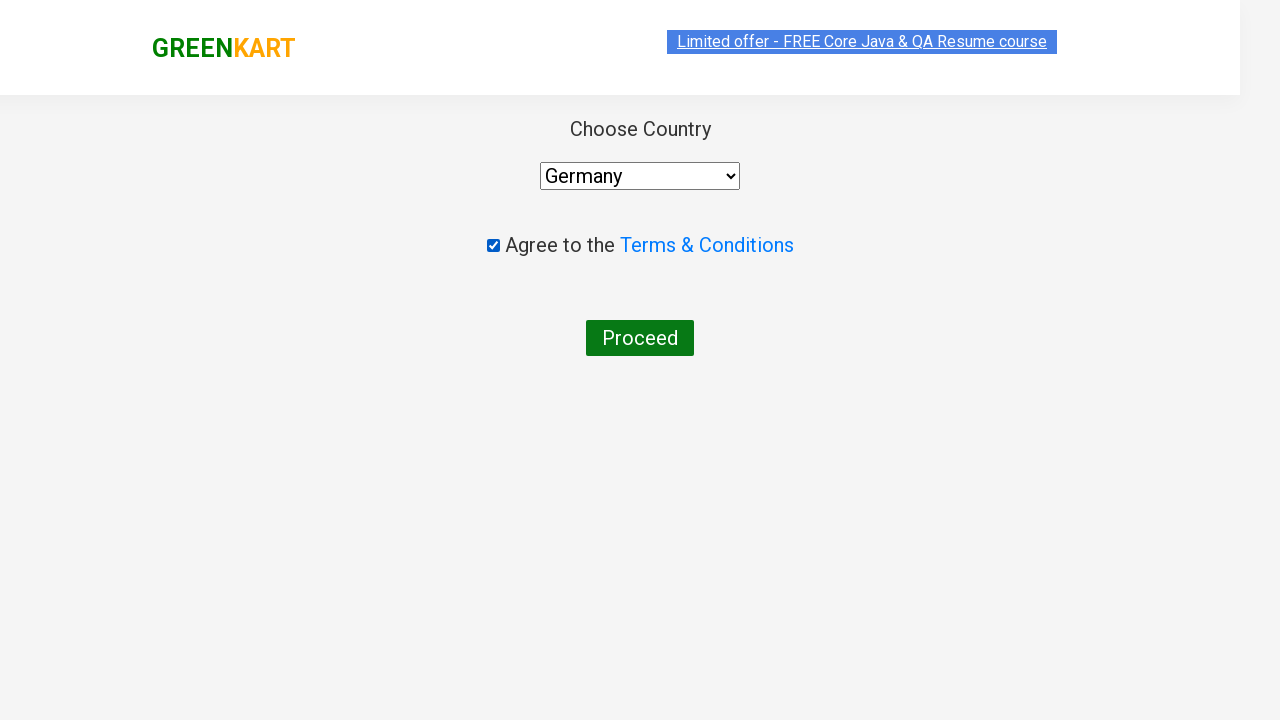

Clicked final submit button to complete order placement at (640, 338) on button
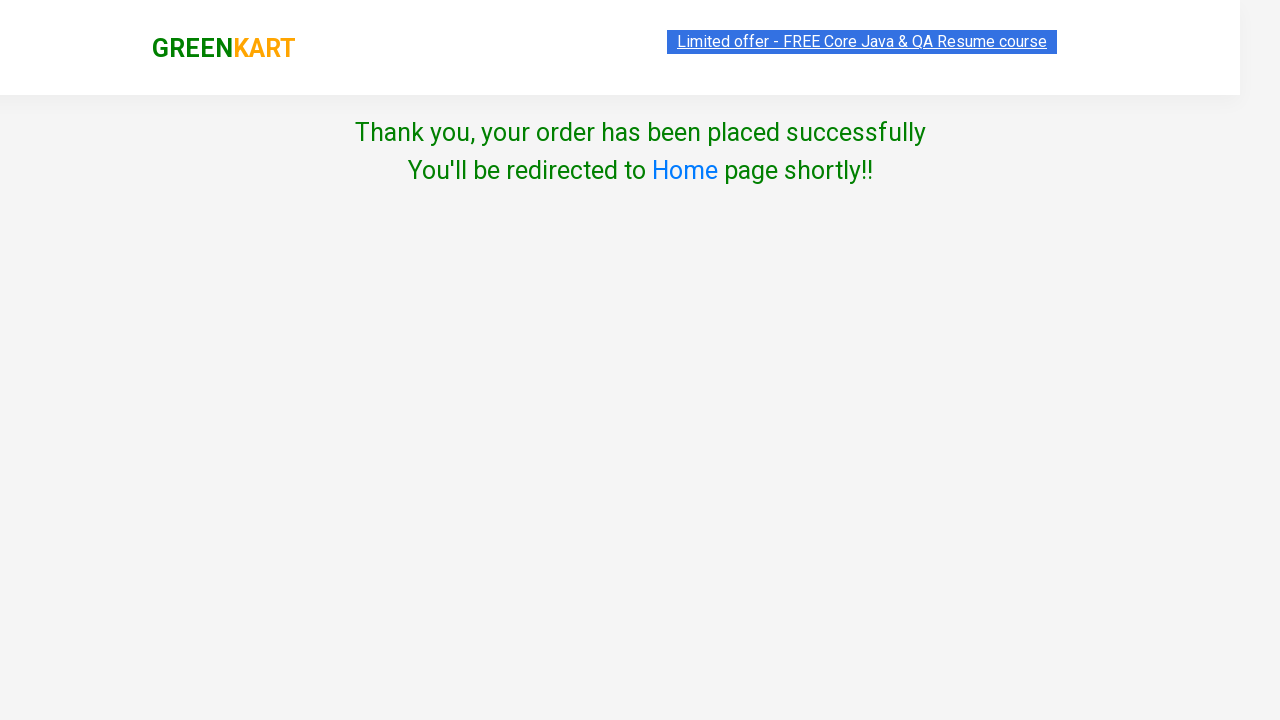

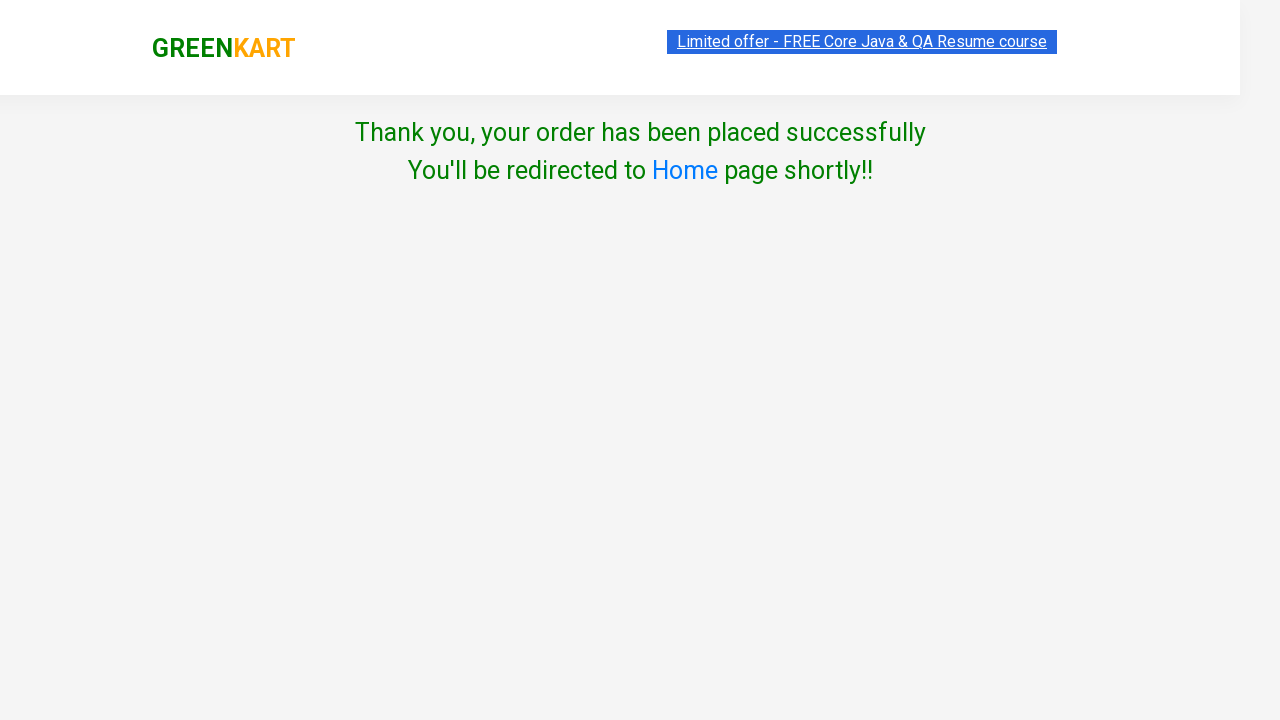